Tests login form validation by clicking on empty username and password fields, then submitting the form to verify the "Username is required" error message is displayed.

Starting URL: https://www.saucedemo.com/

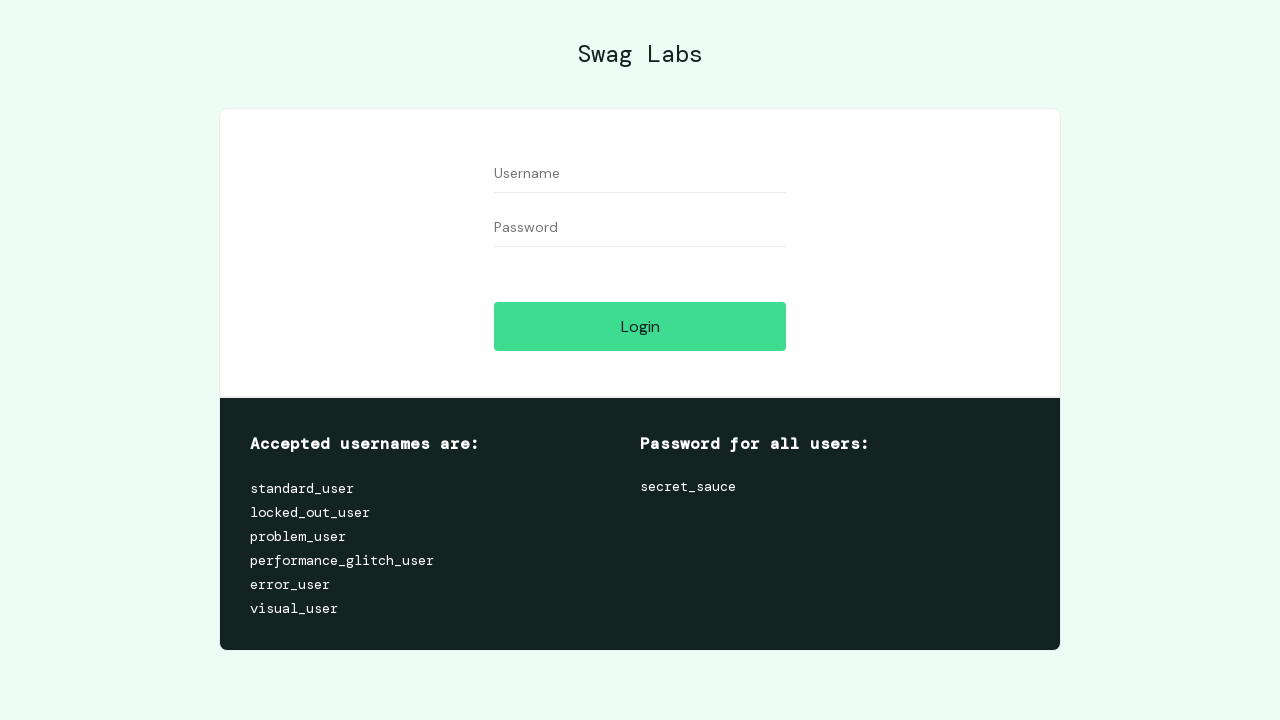

Username field is visible
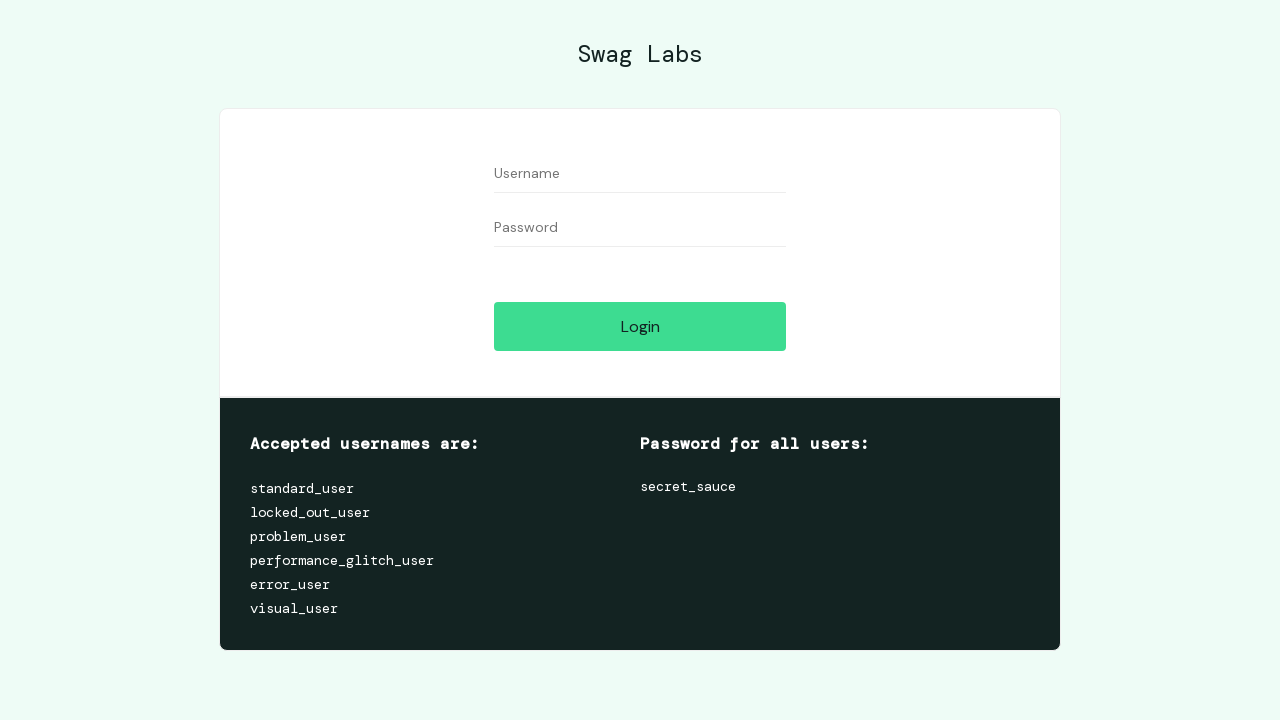

Clicked on username field without entering text at (640, 174) on #user-name
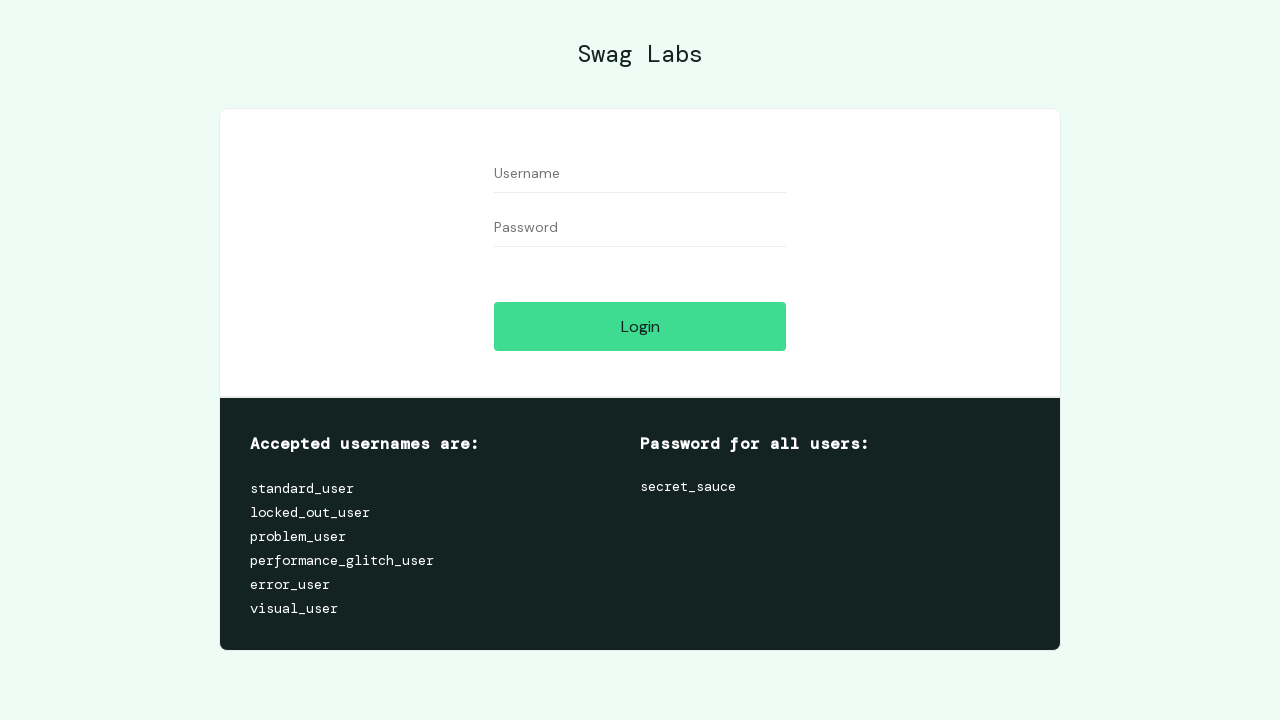

Clicked on password field without entering text at (640, 228) on #password
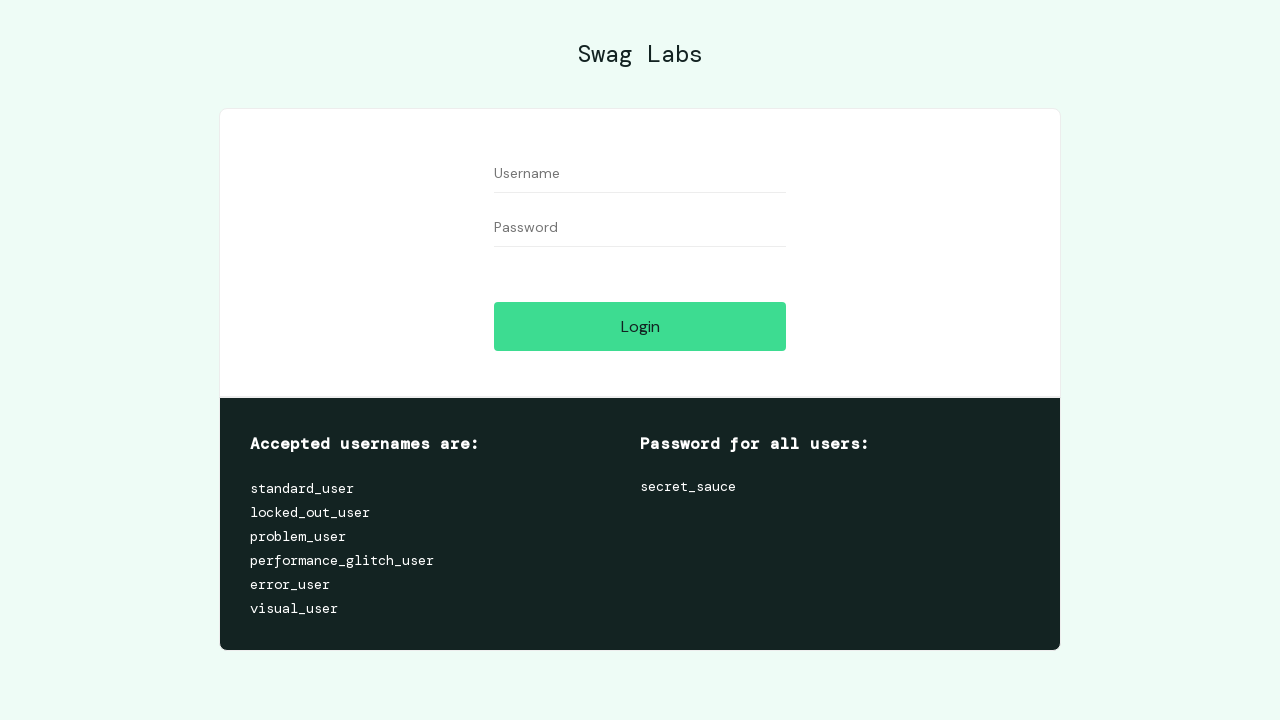

Password field is visible
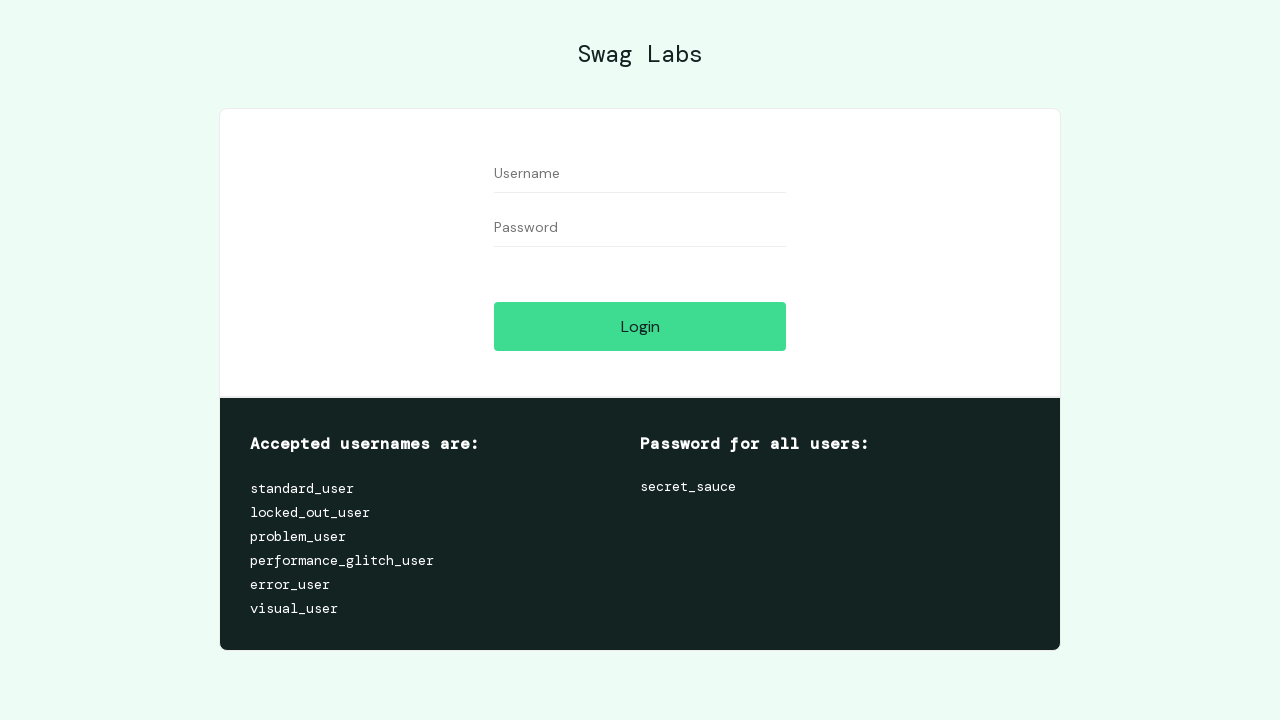

Login button is visible
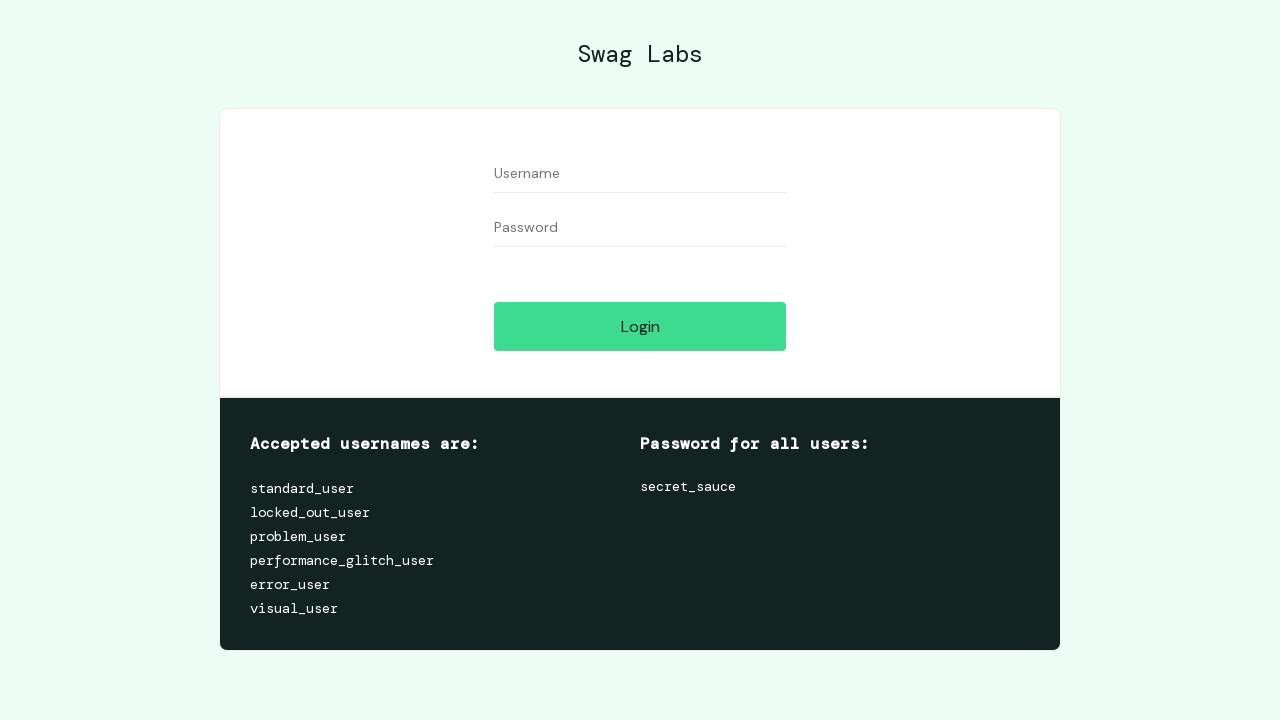

Clicked login button to submit empty form at (640, 326) on #login-button
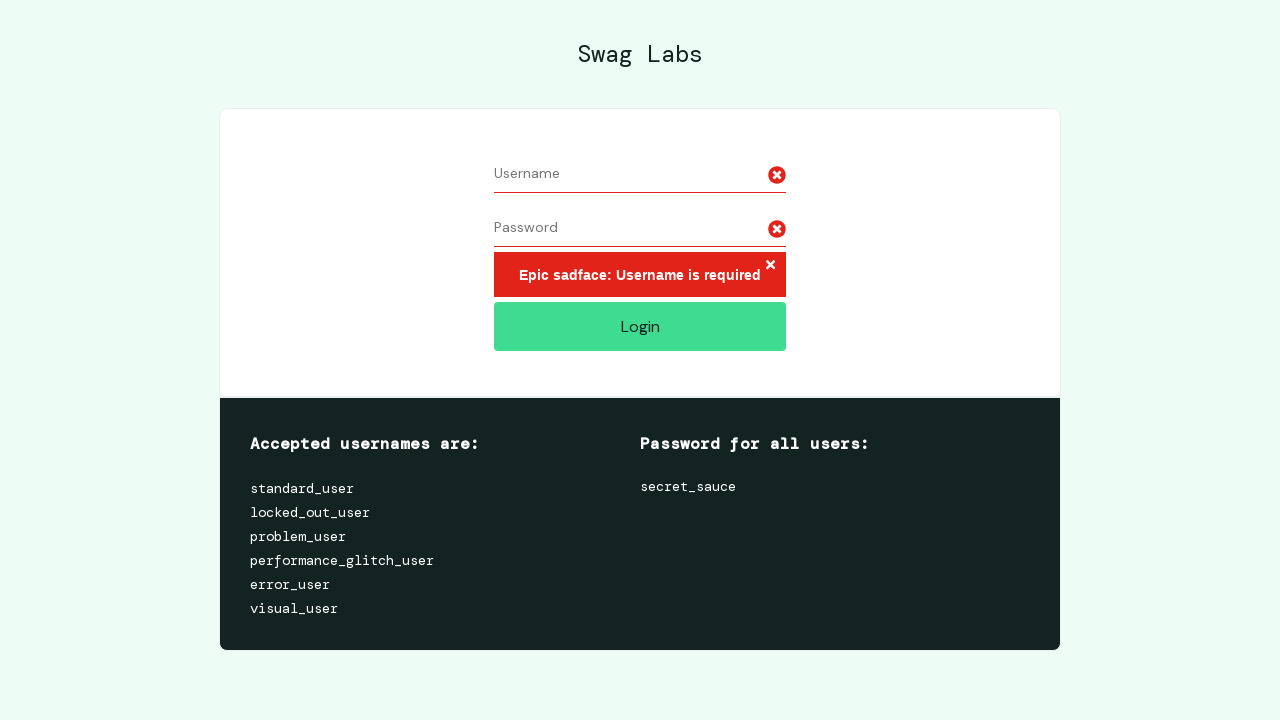

Located error message element
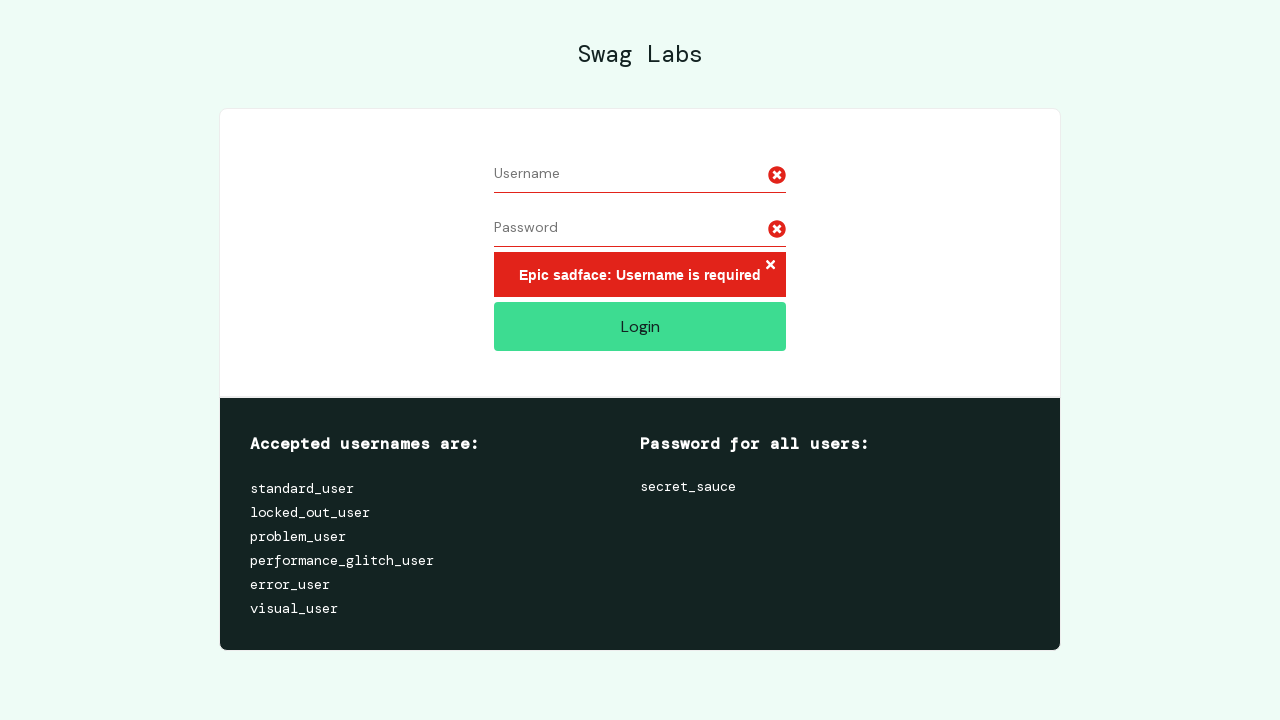

Verified 'Username is required' error message is displayed
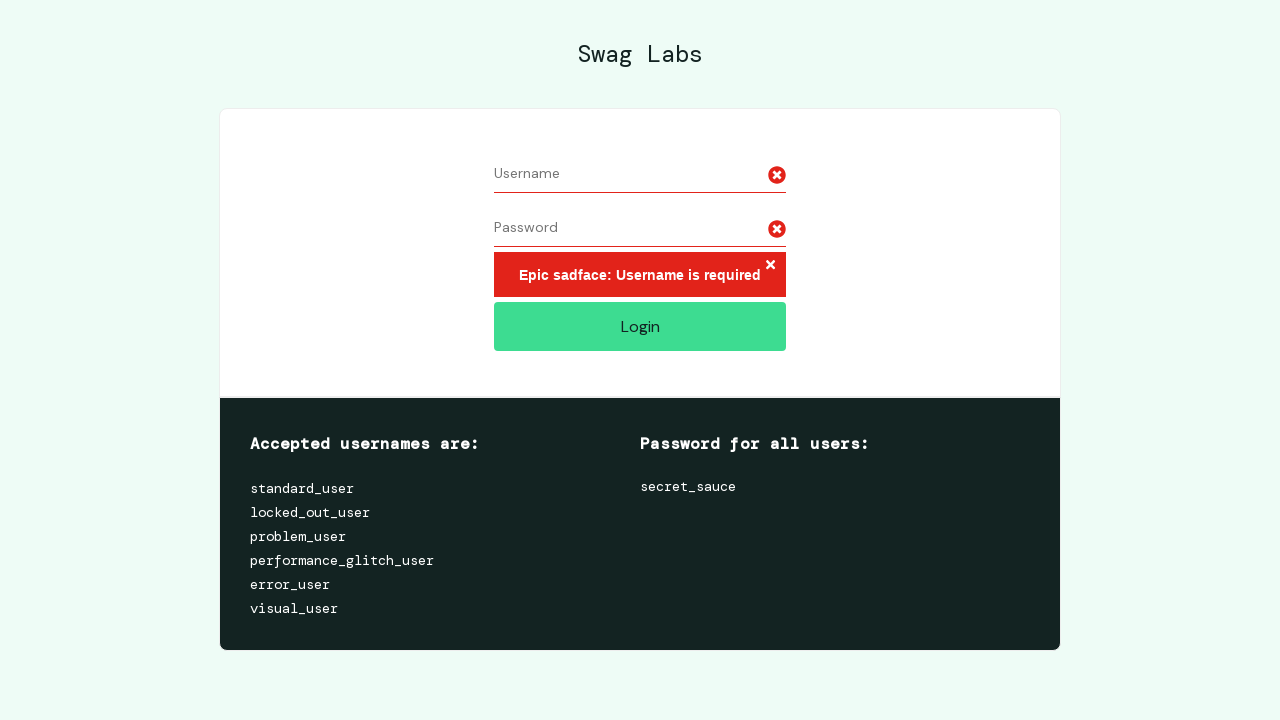

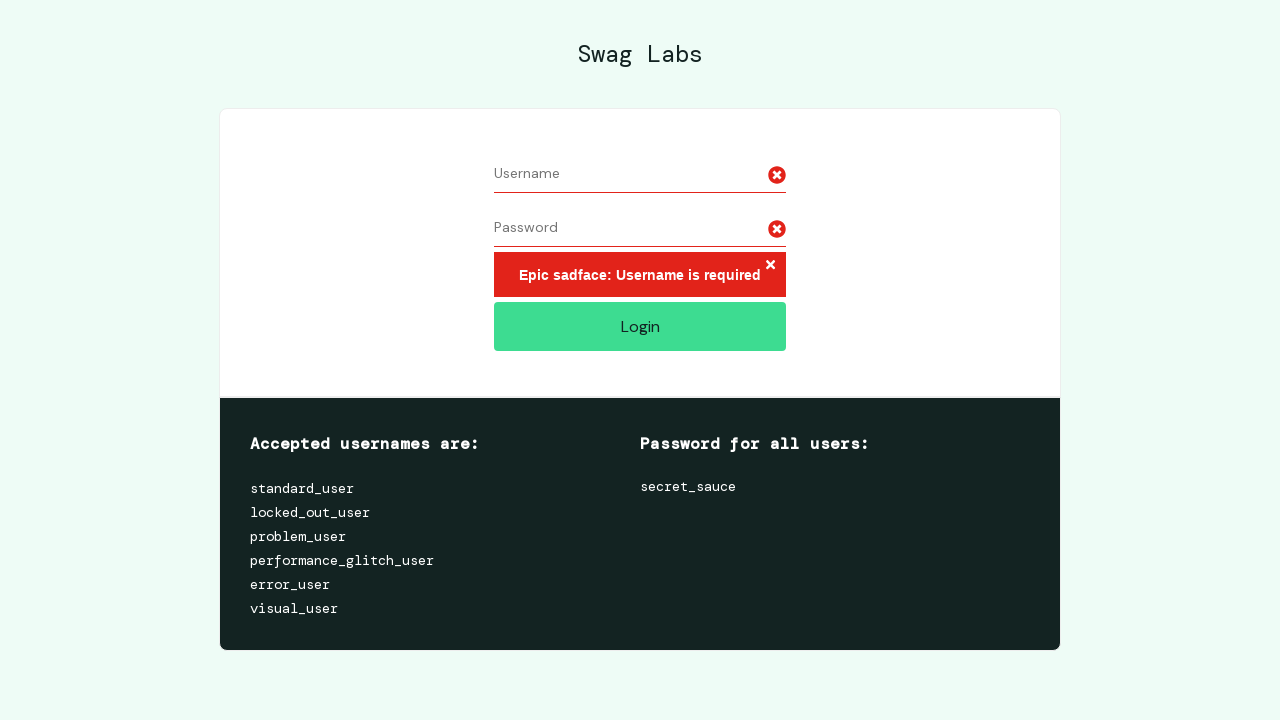